Tests various dropdown and select component interactions on LeafGround's practice page, including native select dropdowns, custom dropdowns, autocomplete dropdowns, and JavaScript-triggered selections.

Starting URL: https://www.leafground.com/select.xhtml

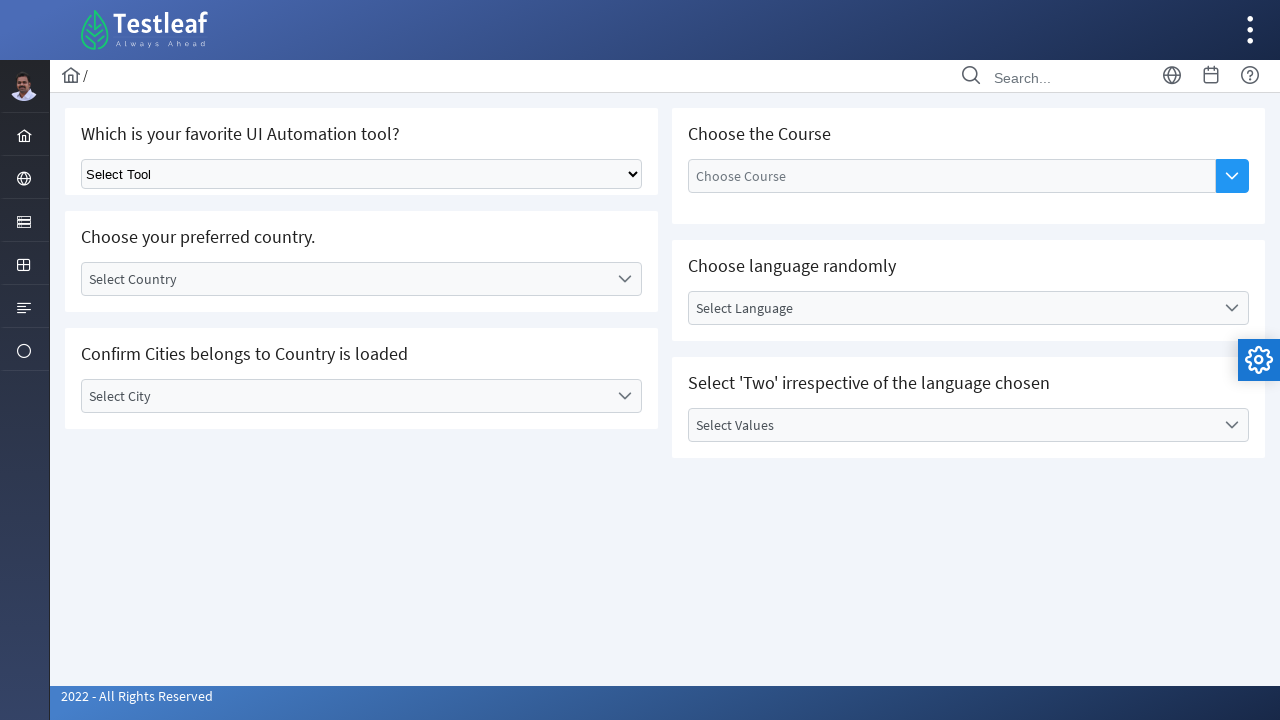

Selected 'Selenium' from the first native dropdown on select.ui-selectonemenu
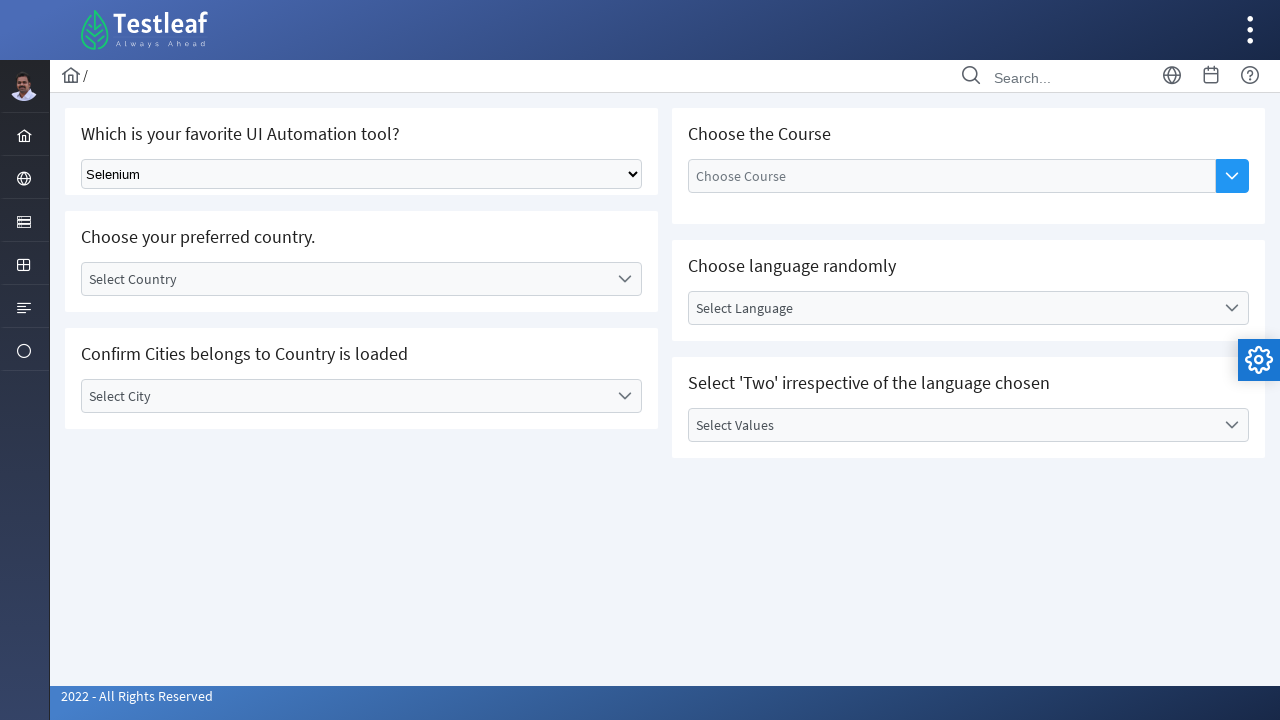

Clicked on the custom dropdown trigger for country selector at (624, 279) on span.ui-icon.ui-icon-triangle-1-s.ui-c
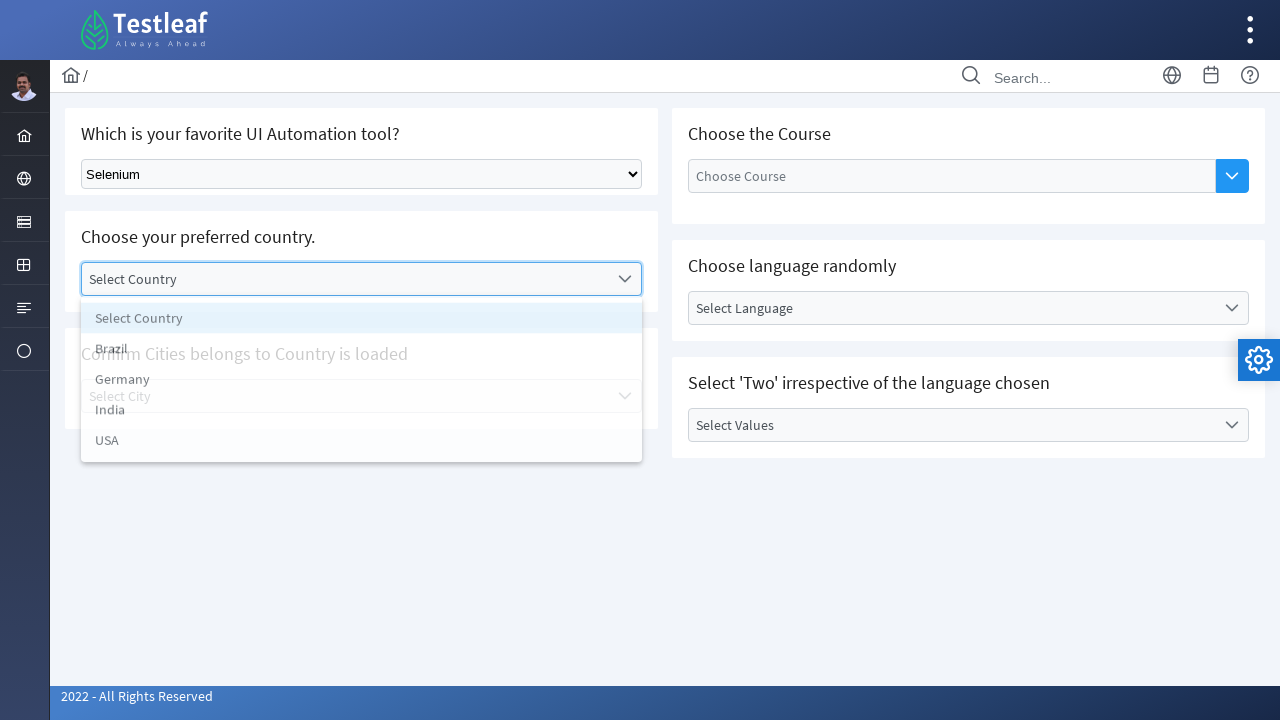

Selected 'India' from the country dropdown list at (362, 415) on li:has-text('India')
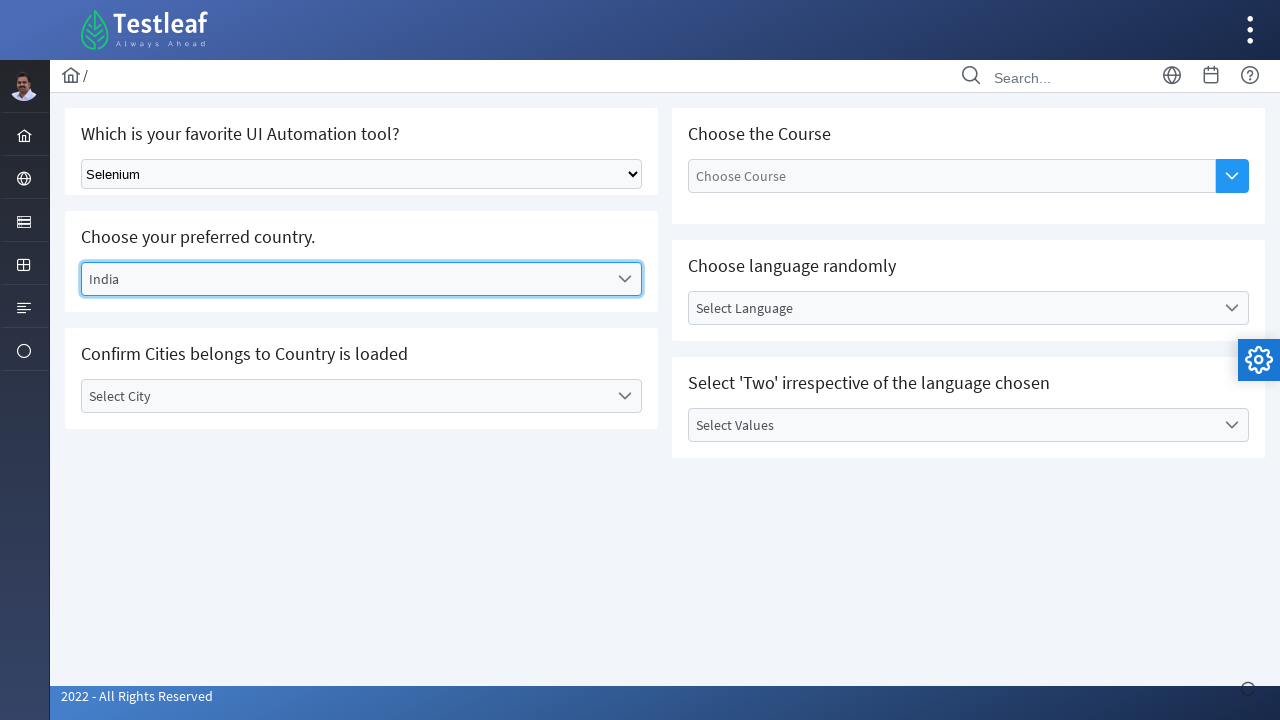

Waited for page to stabilize
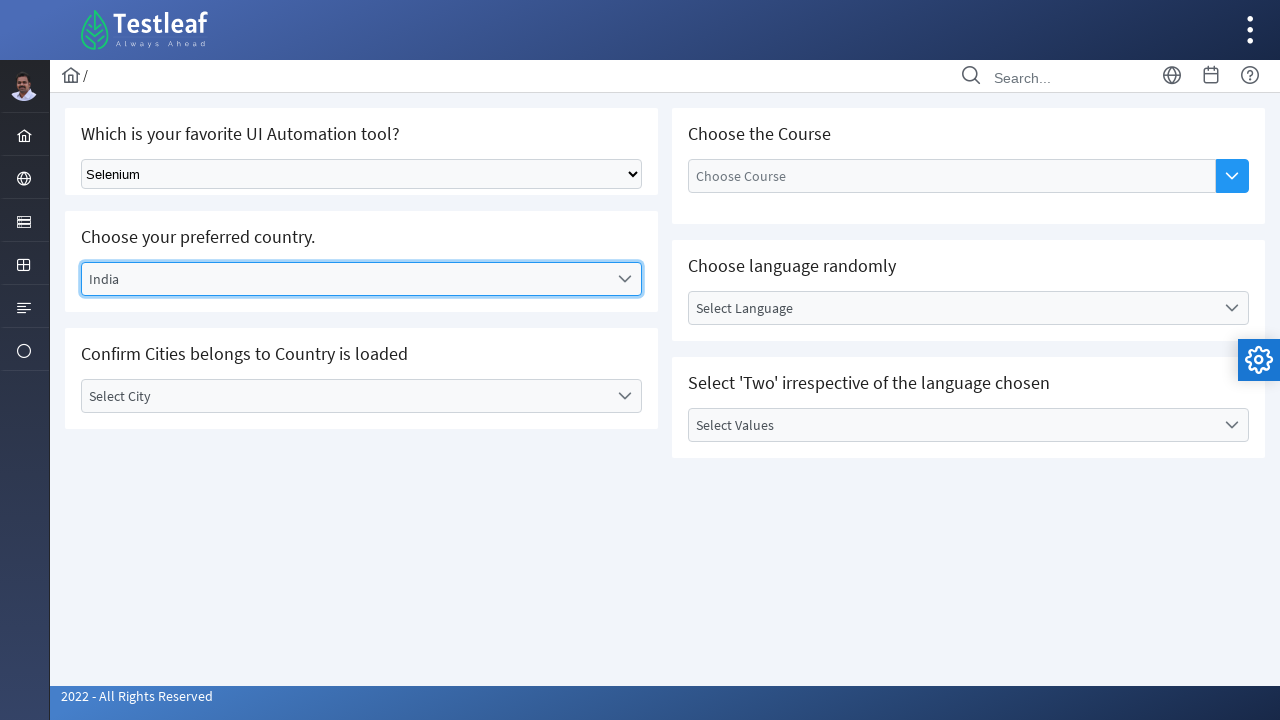

Clicked on the 'Select City' dropdown at (345, 396) on label:has-text('Select City')
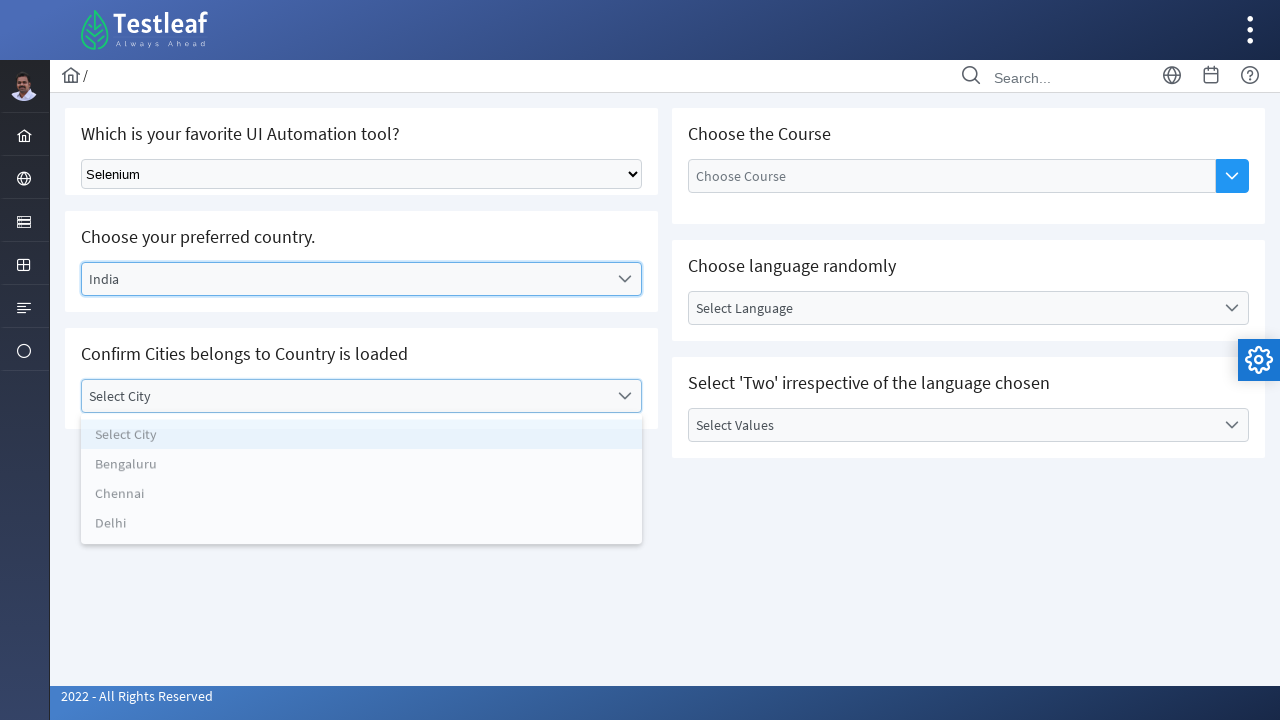

Clicked on the second dropdown trigger at (624, 396) on (//span[@class='ui-icon ui-icon-triangle-1-s ui-c'])[2]
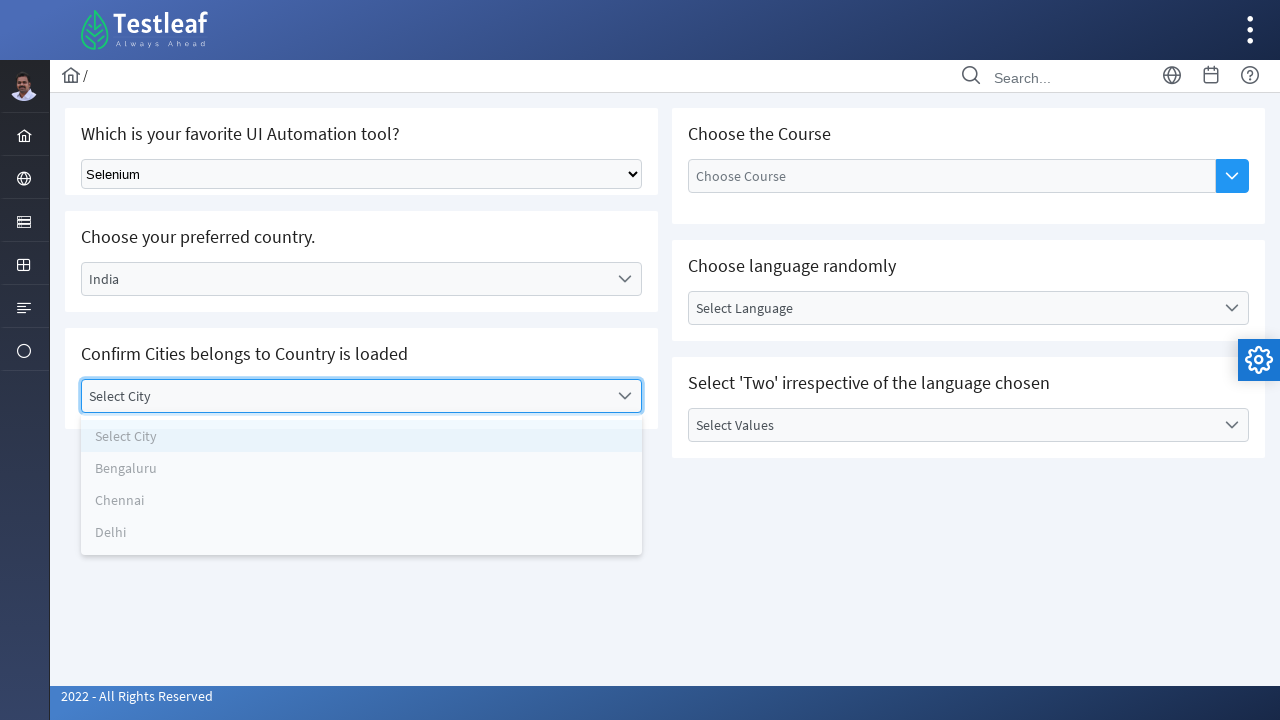

Clicked on autocomplete dropdown button at (1232, 176) on button.ui-autocomplete-dropdown
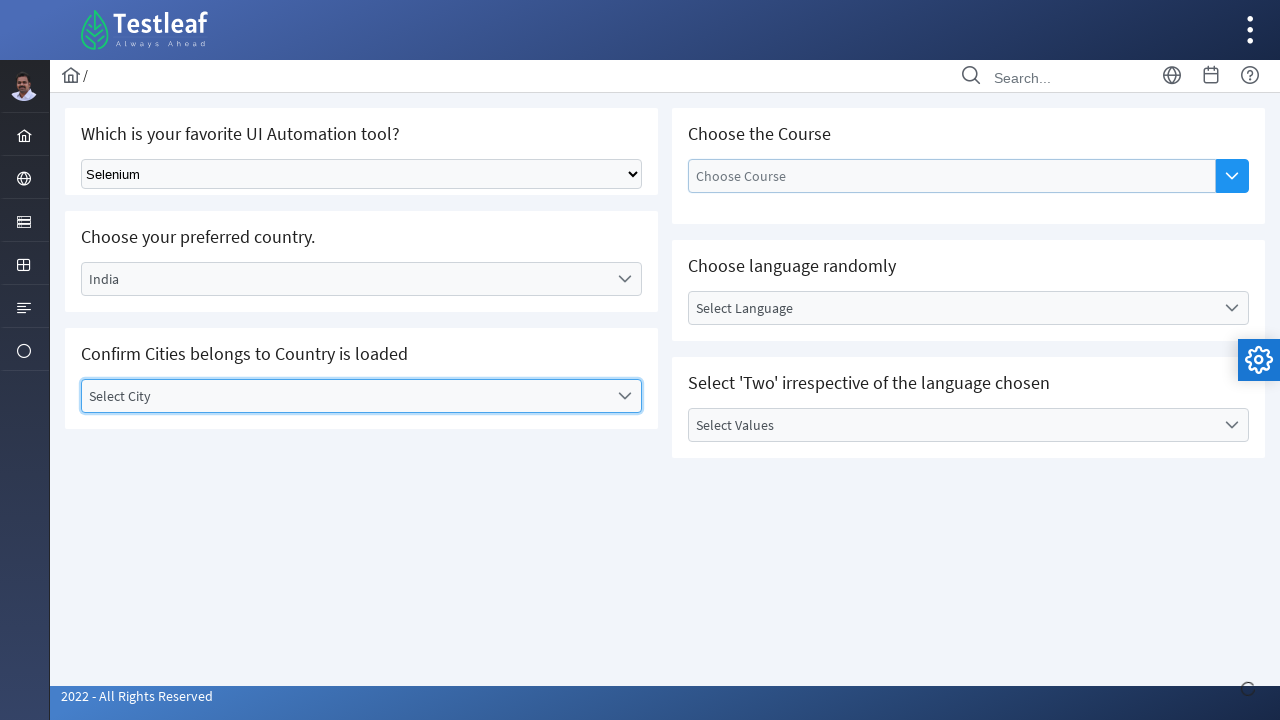

Waited for autocomplete options to appear
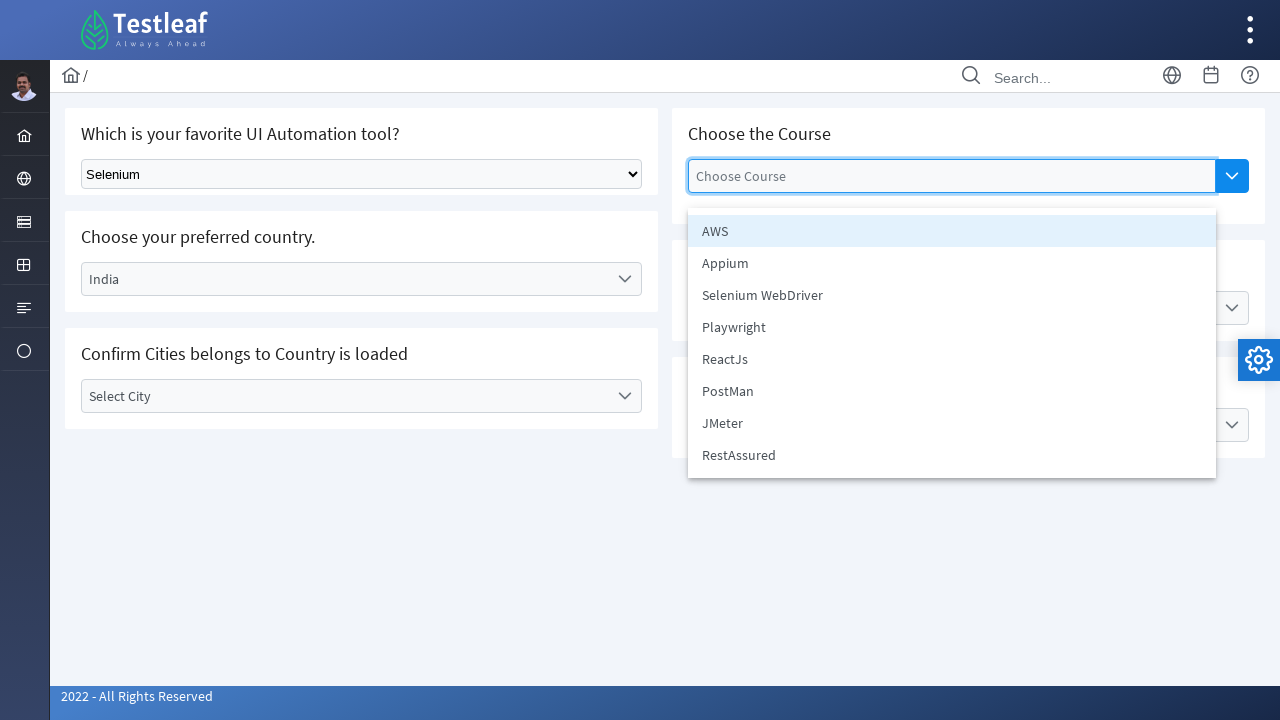

Selected 'Selenium WebDriver' from autocomplete dropdown at (952, 295) on li:has-text('Selenium WebDriver')
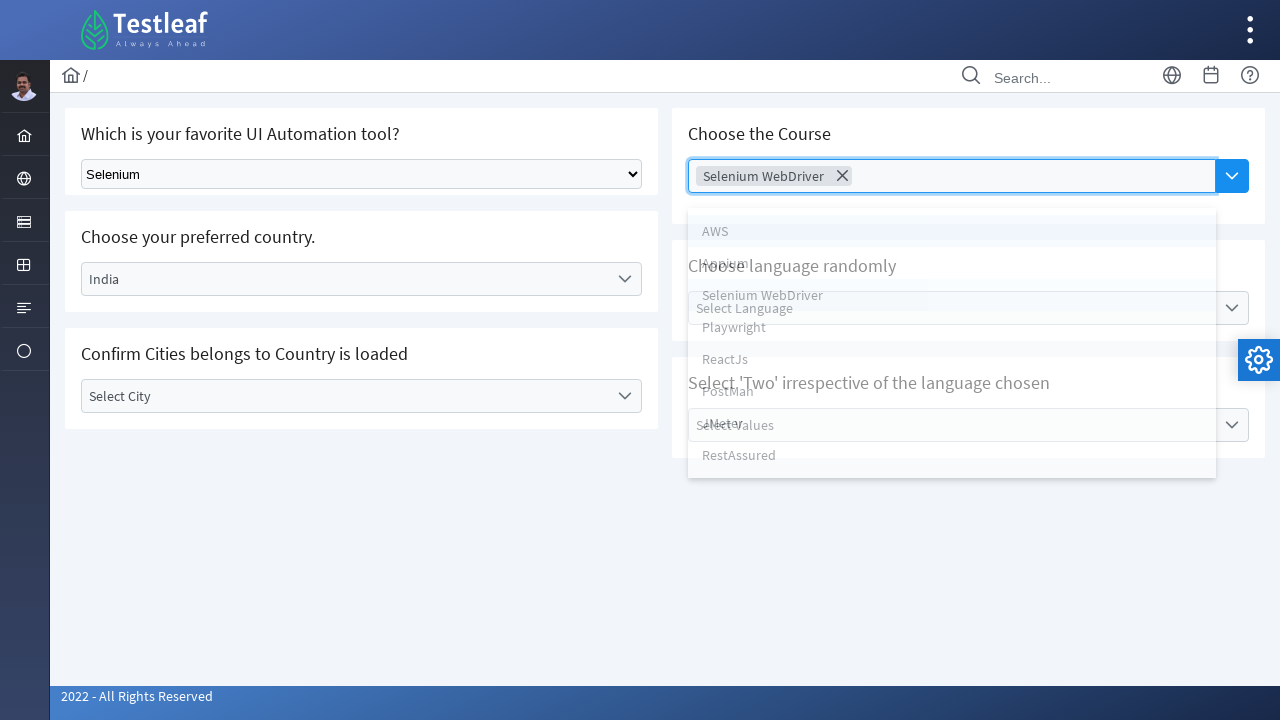

Clicked on the third dropdown trigger for language selector at (1232, 308) on (//span[@class='ui-icon ui-icon-triangle-1-s ui-c'])[3]
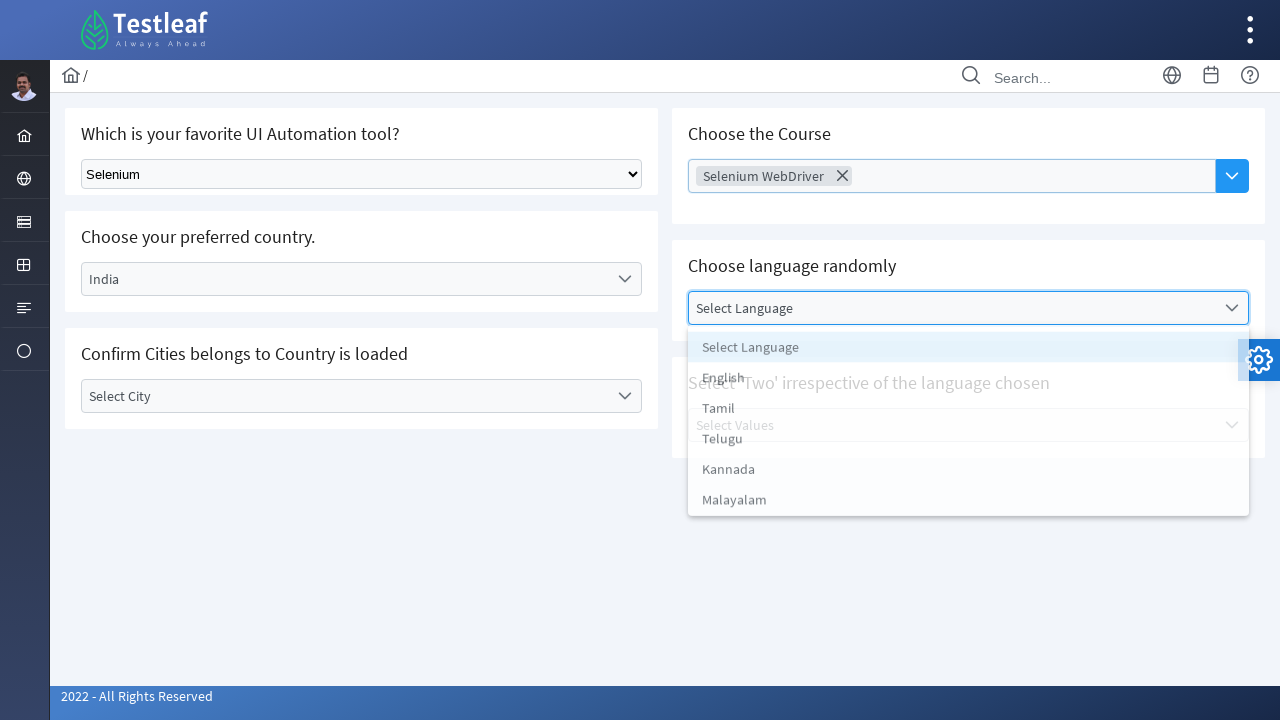

Waited for language dropdown options to appear
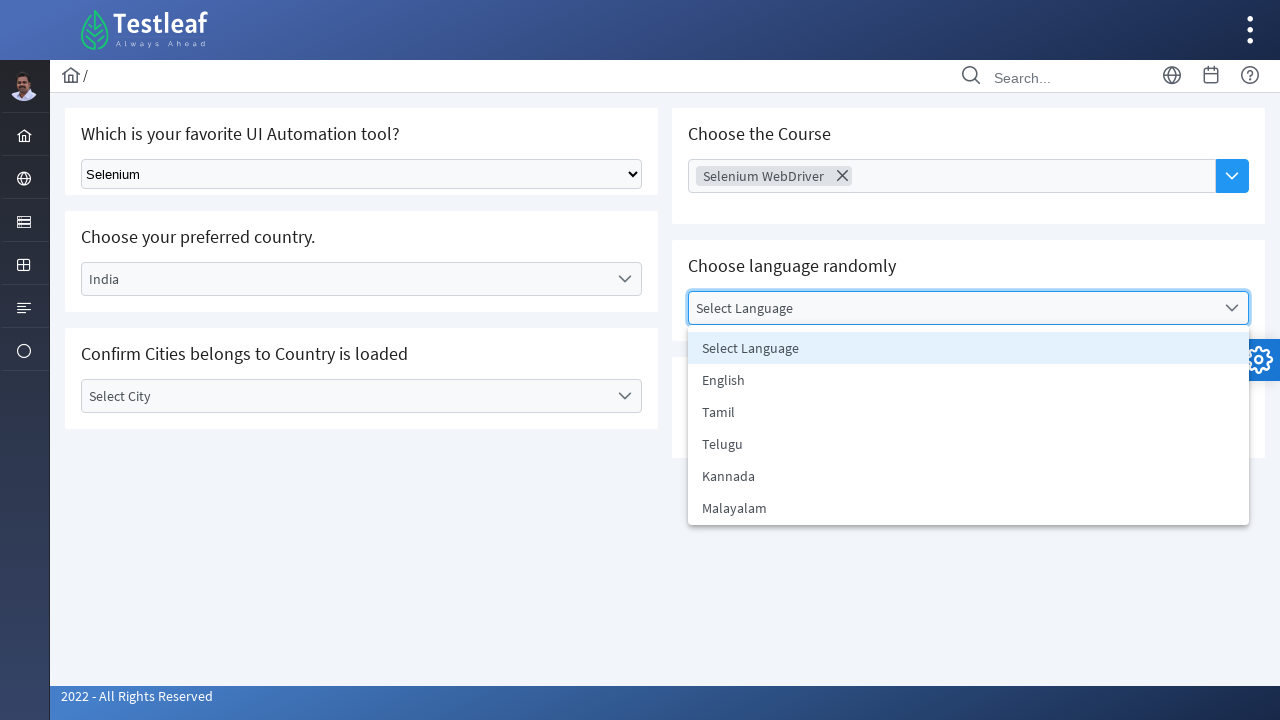

Selected 'English' from the language dropdown at (968, 380) on li:has-text('English')
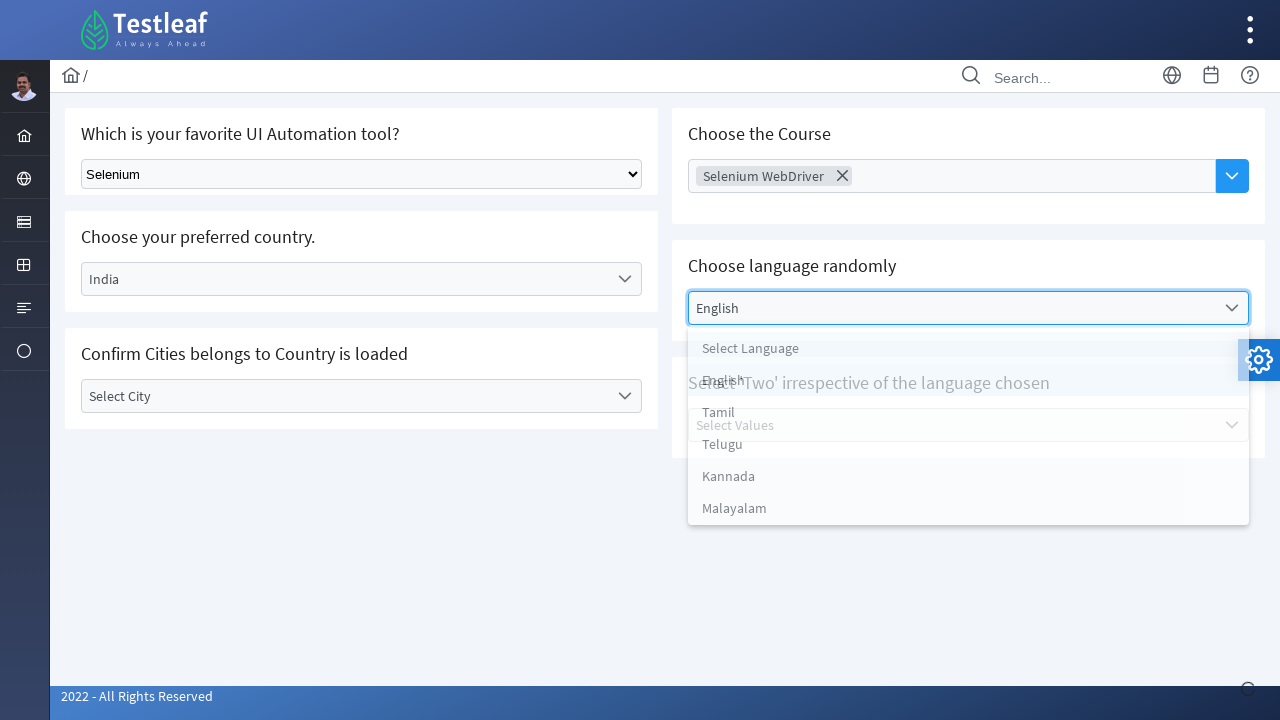

Waited before proceeding to next dropdown
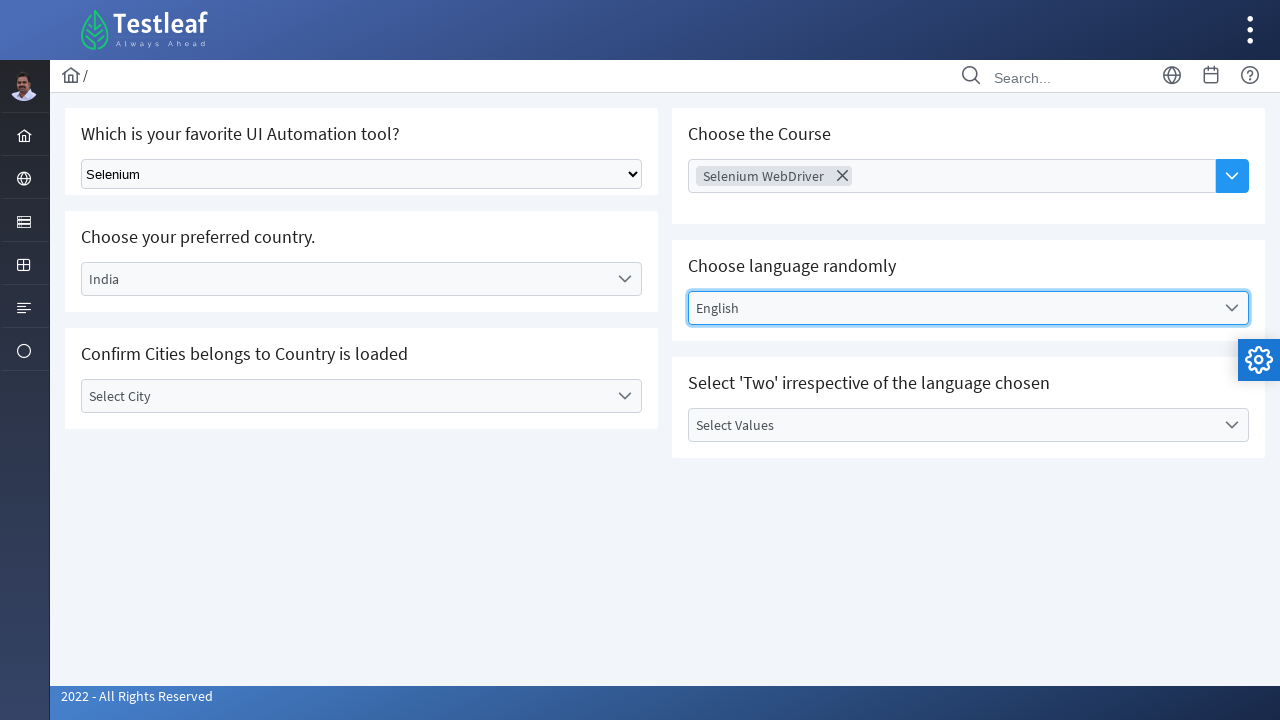

Clicked on the fourth dropdown trigger using JavaScript execution
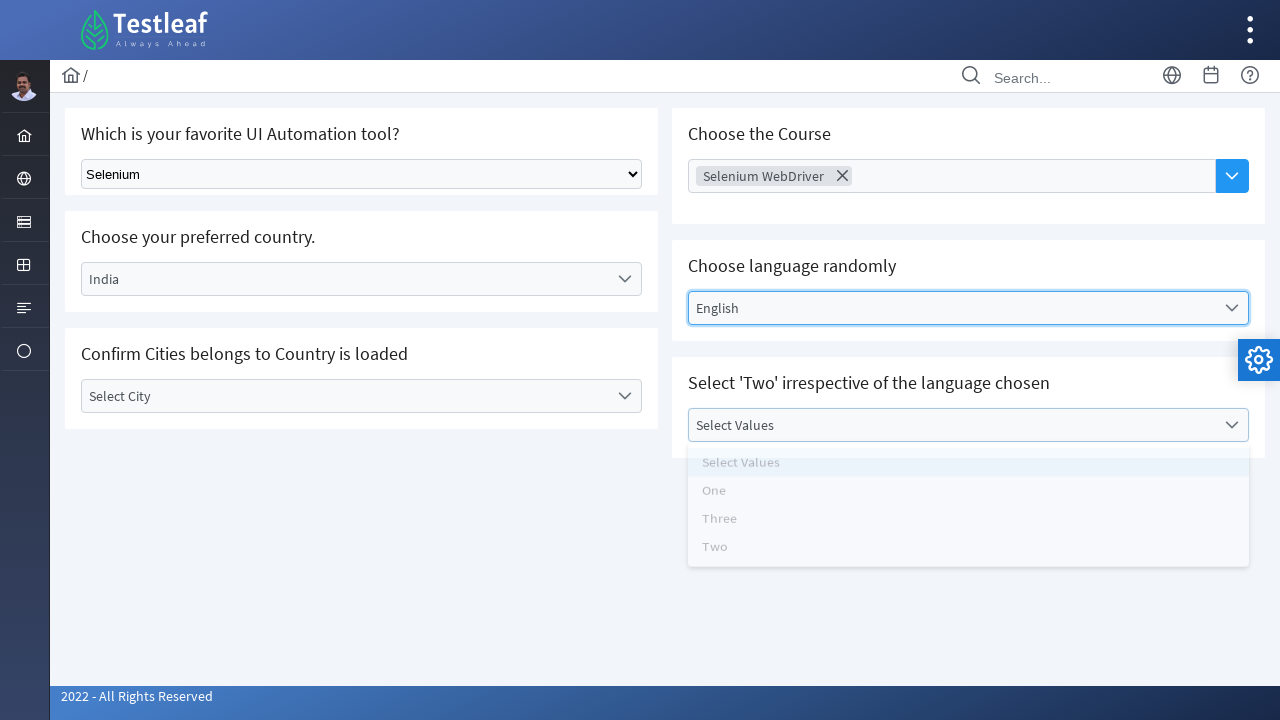

Waited for fourth dropdown options to appear
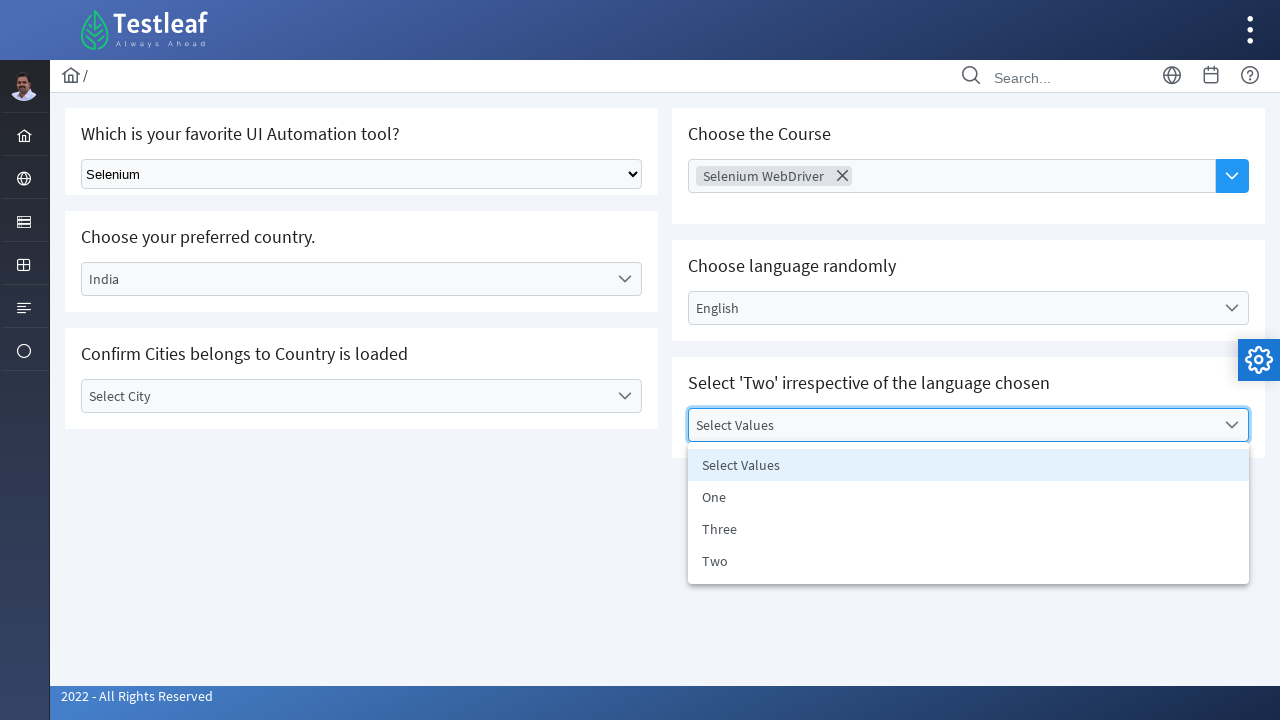

Selected 'Two' from the fourth dropdown at (968, 561) on li:has-text('Two')
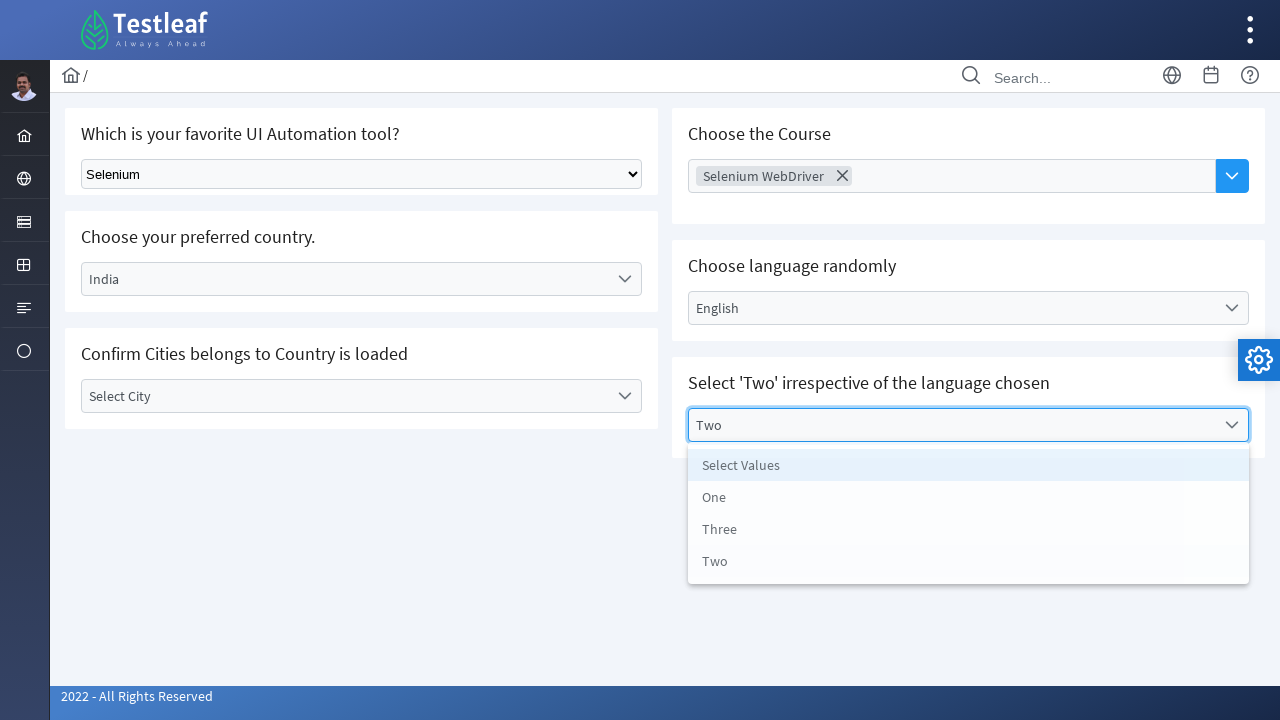

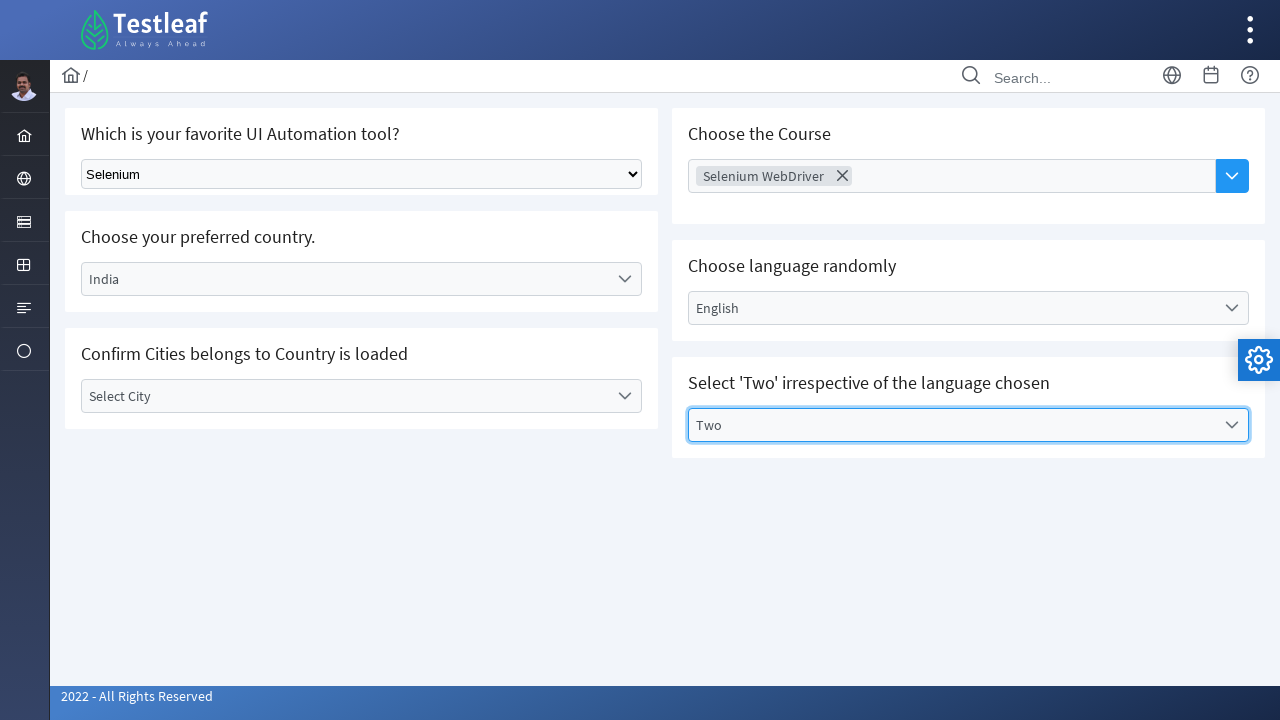